Verifies that benefit text elements are displayed on the page

Starting URL: https://jdi-framework.github.io/tests

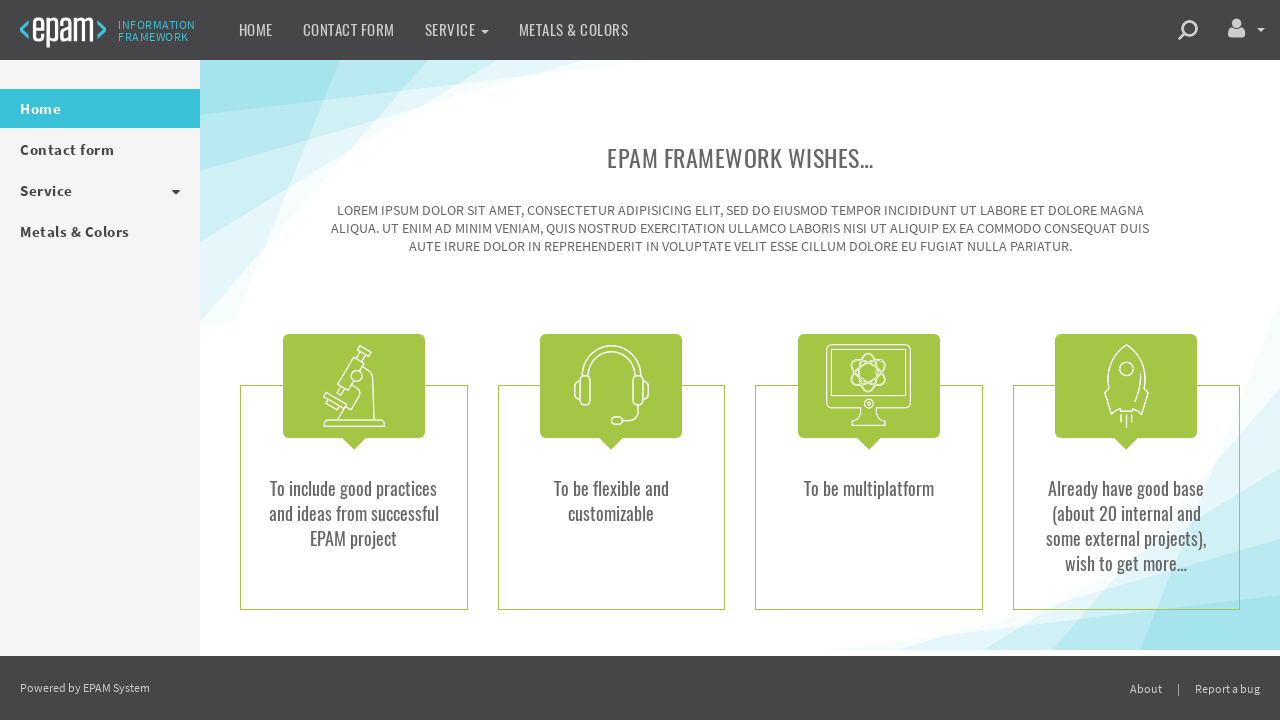

Navigated to test page URL
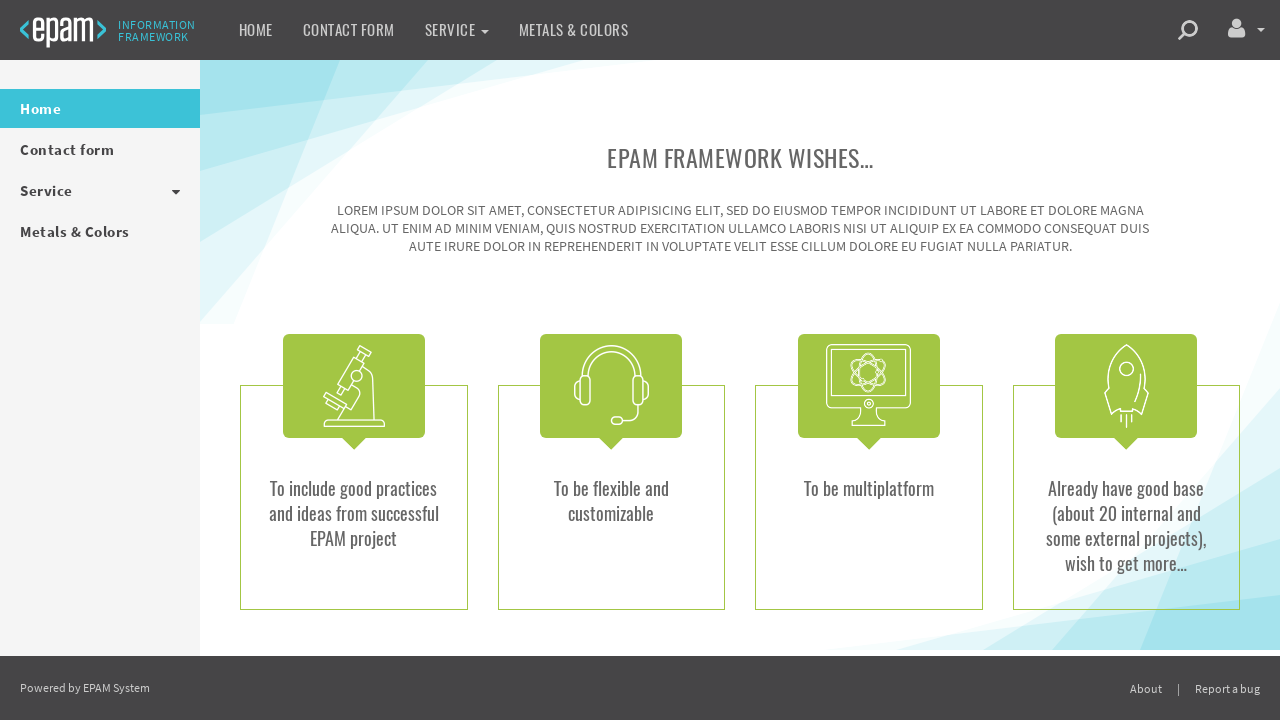

Located all benefit text elements with class .benefit-txt
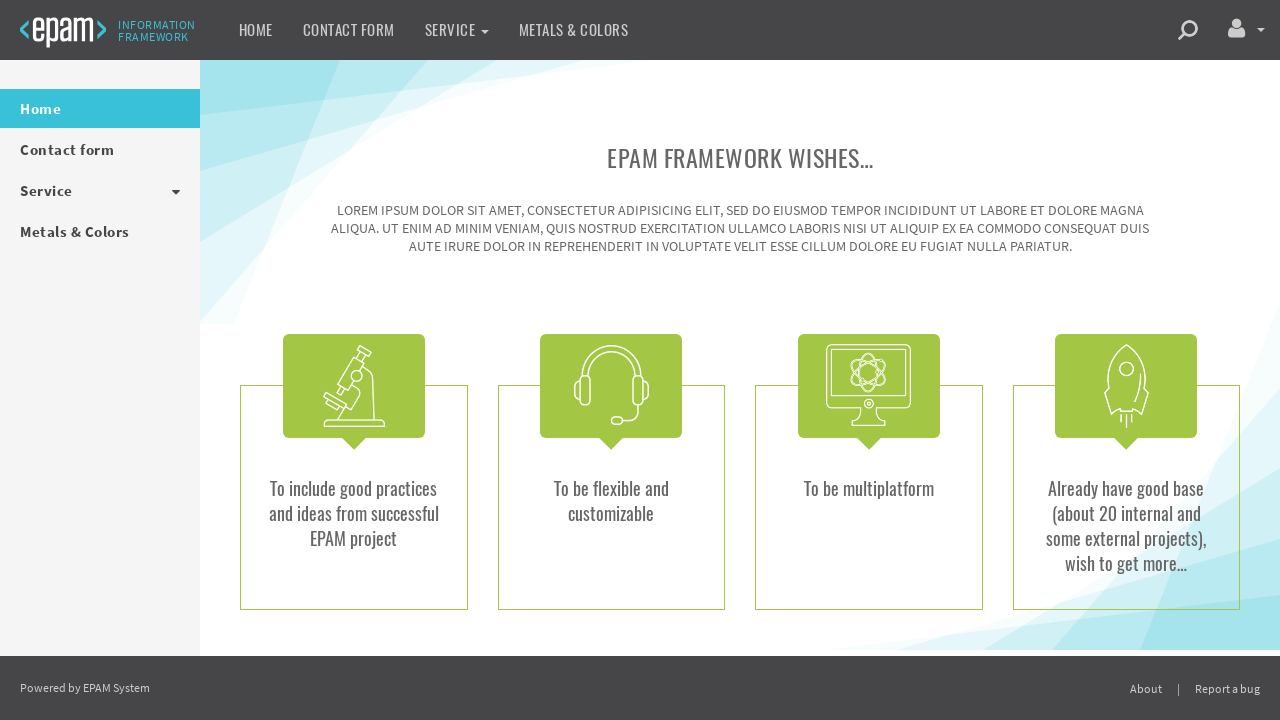

Verified a benefit text element is visible
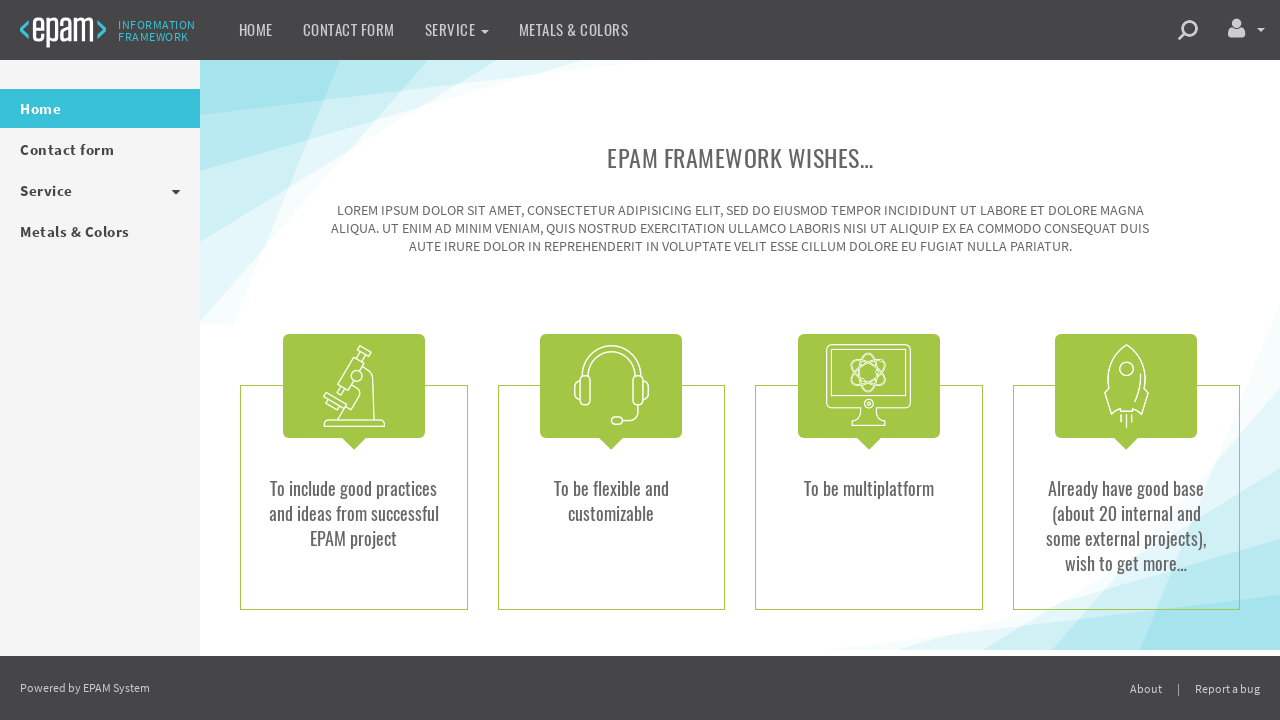

Verified a benefit text element is visible
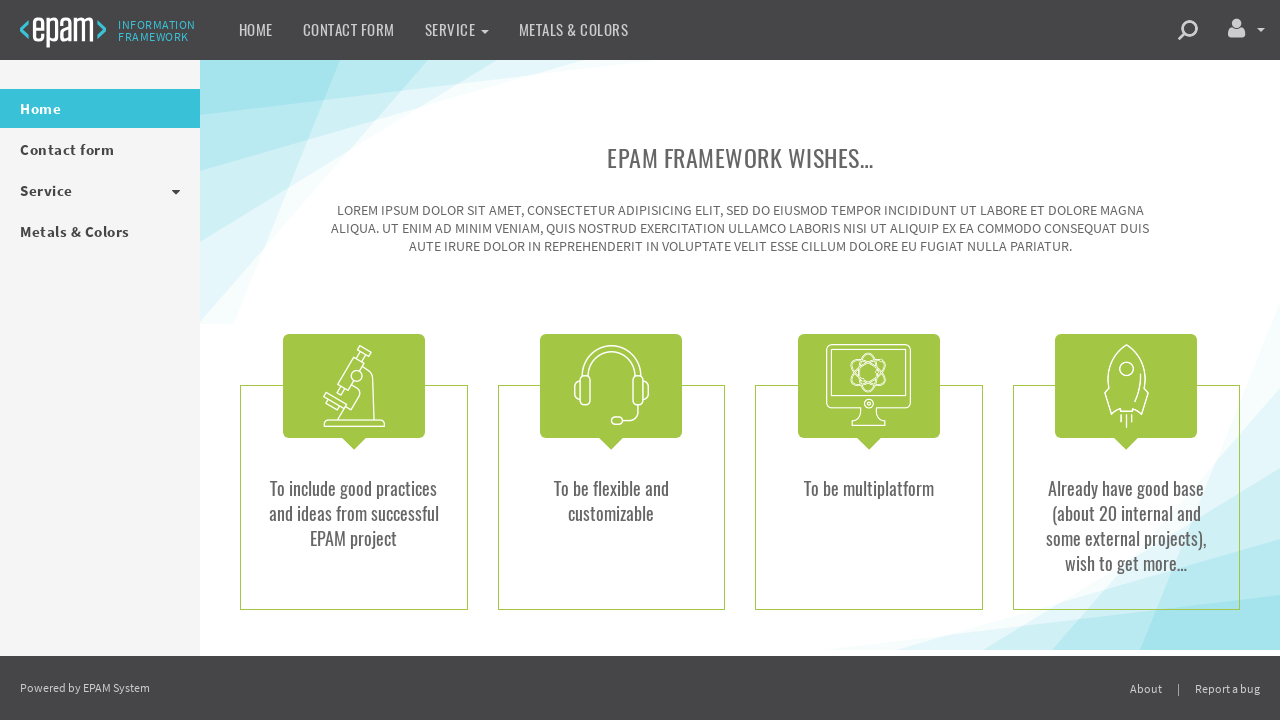

Verified a benefit text element is visible
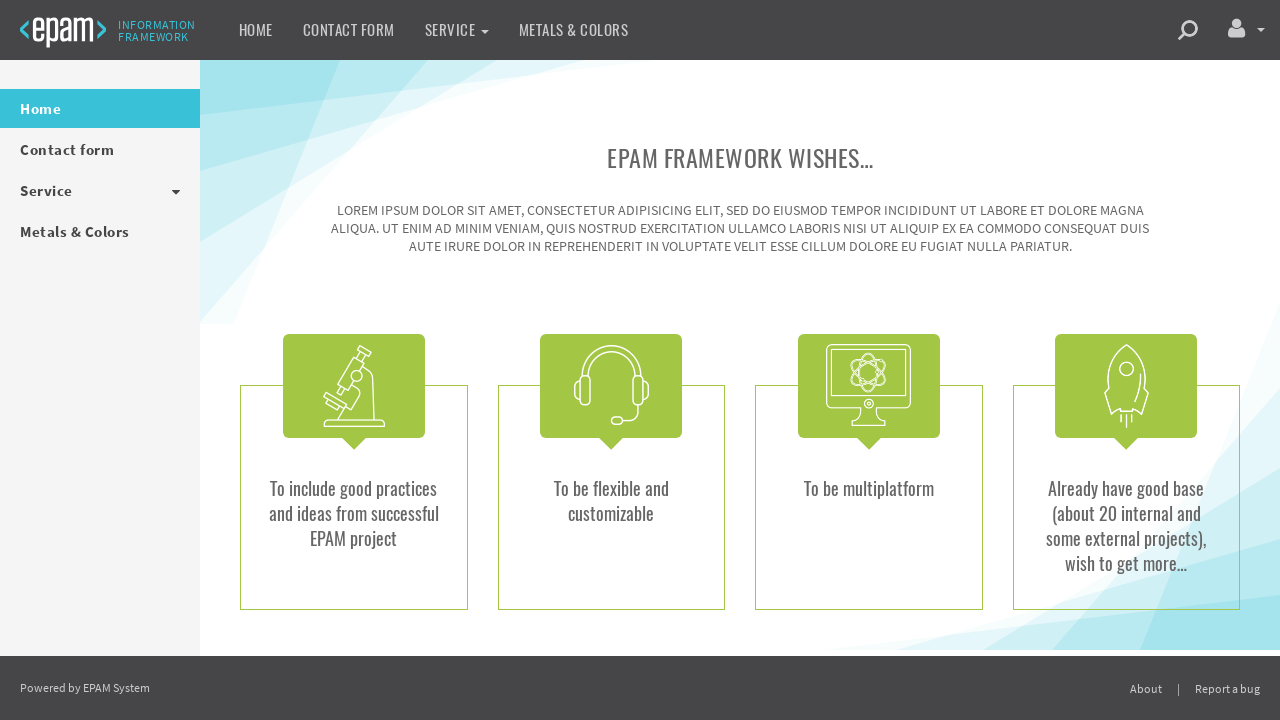

Verified a benefit text element is visible
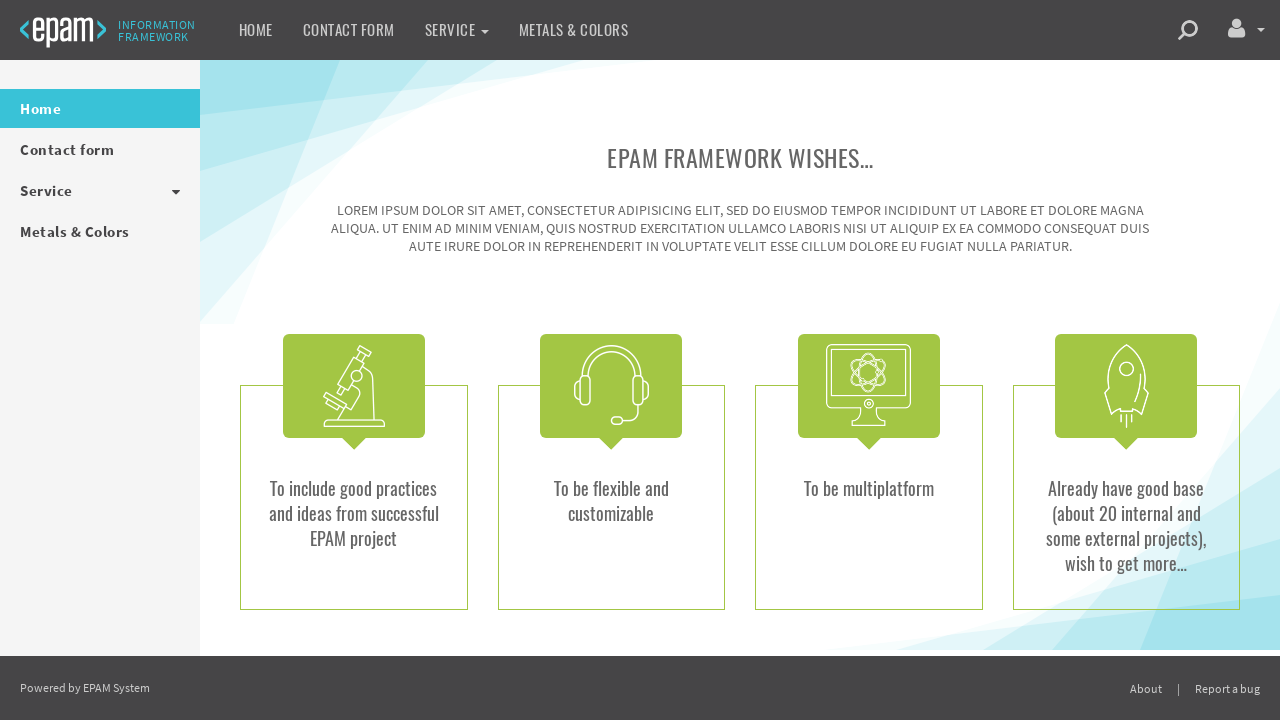

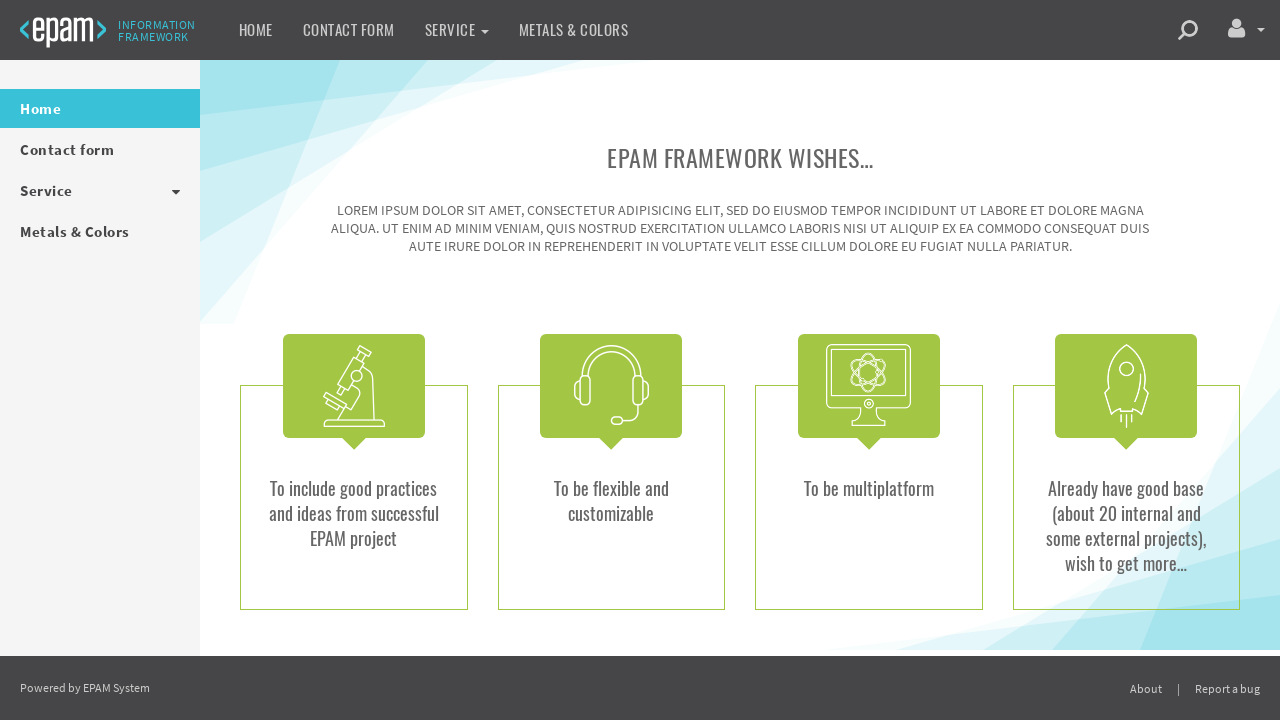